Tests jQuery UI autocomplete functionality by typing partial text and selecting a matching option from the dropdown suggestions

Starting URL: https://jqueryui.com/autocomplete/

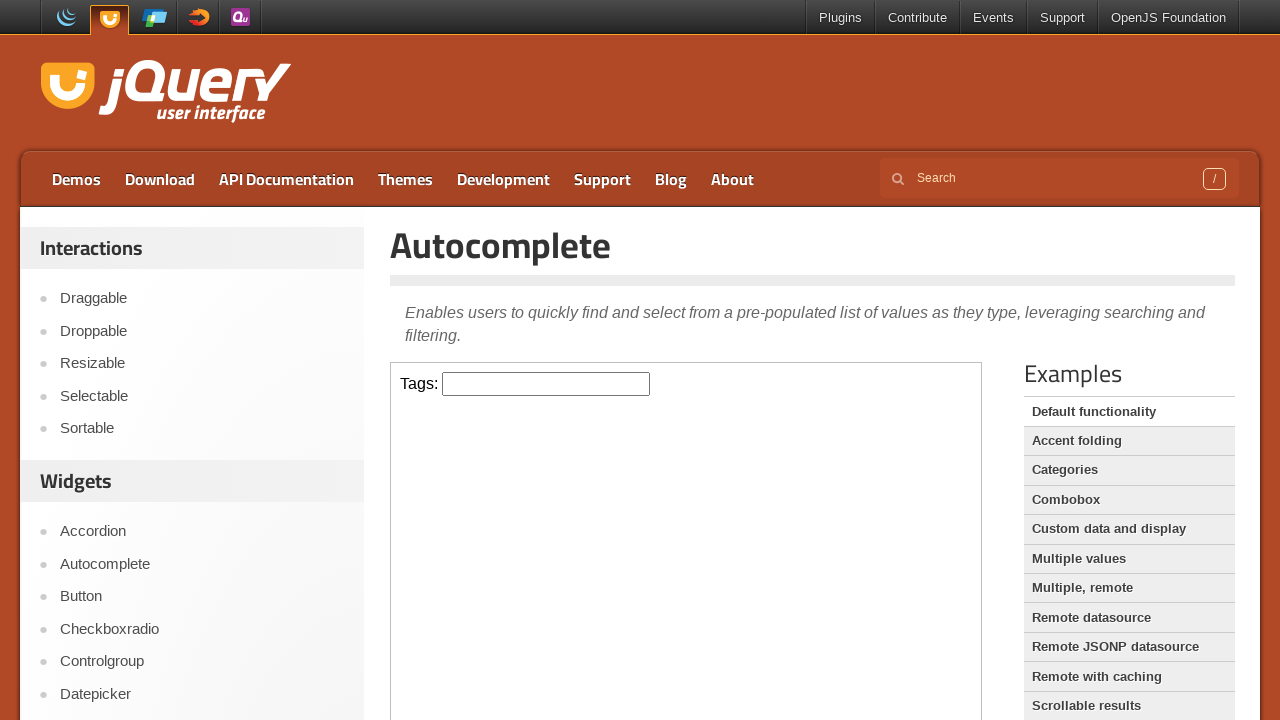

Located the demo iframe
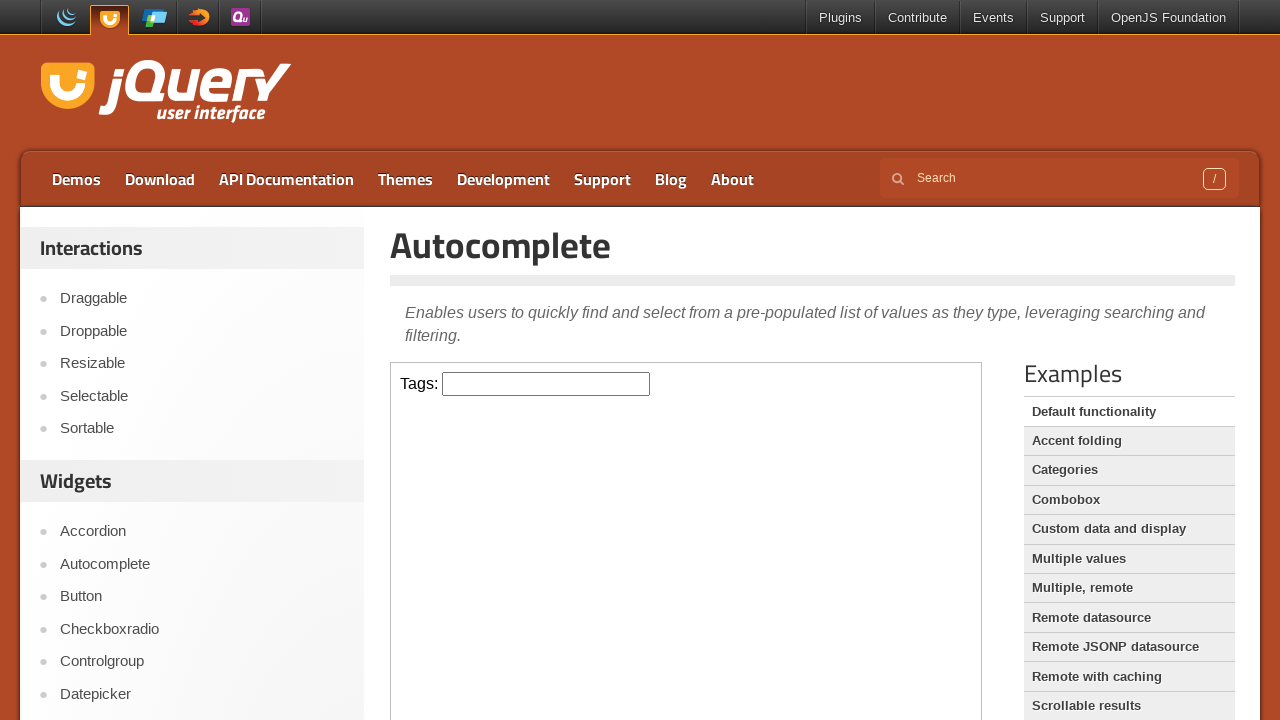

Typed 'sc' into the autocomplete input field on .demo-frame >> internal:control=enter-frame >> input#tags
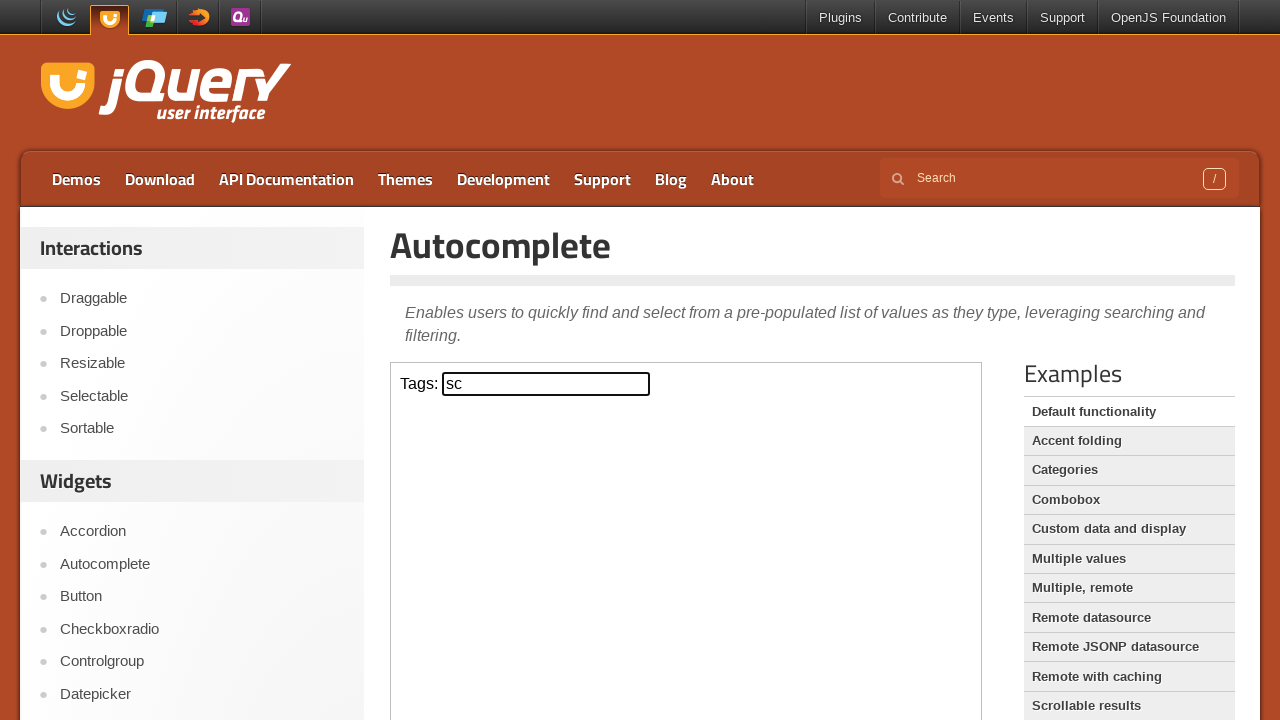

Autocomplete suggestions dropdown appeared
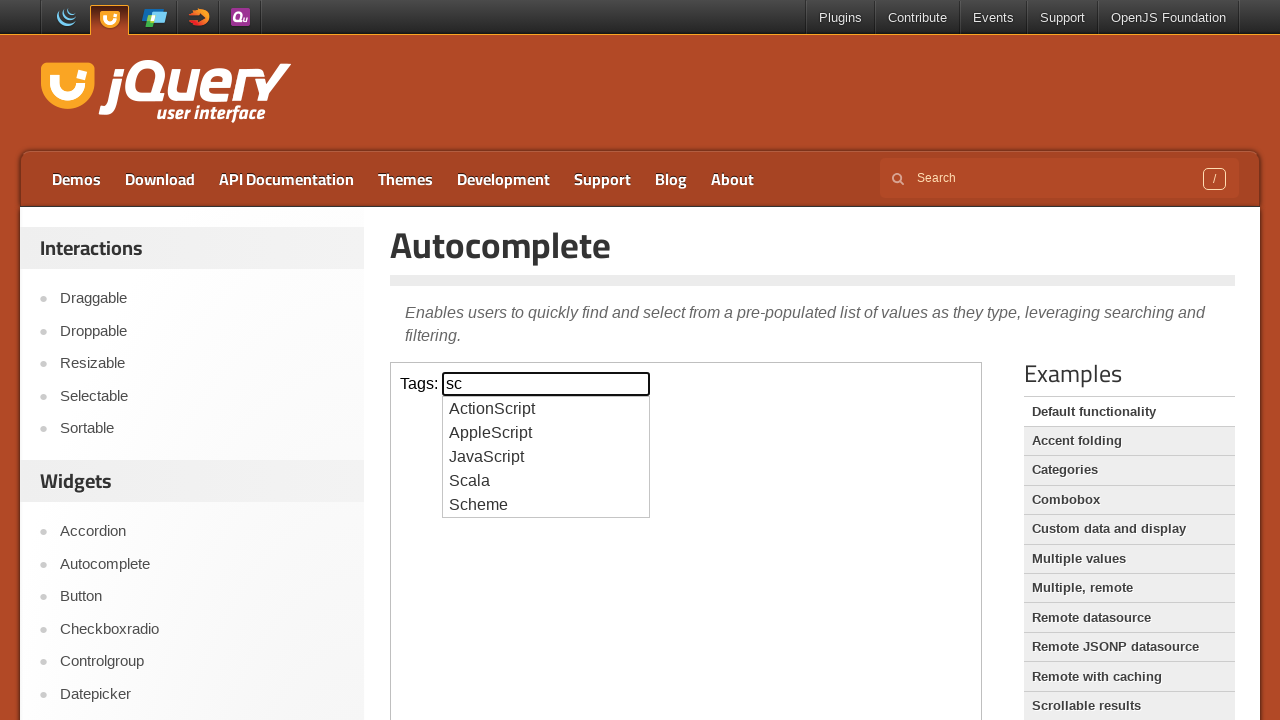

Selected 'JavaScript' from autocomplete suggestions at (546, 457) on .demo-frame >> internal:control=enter-frame >> ul#ui-id-1 li >> nth=2
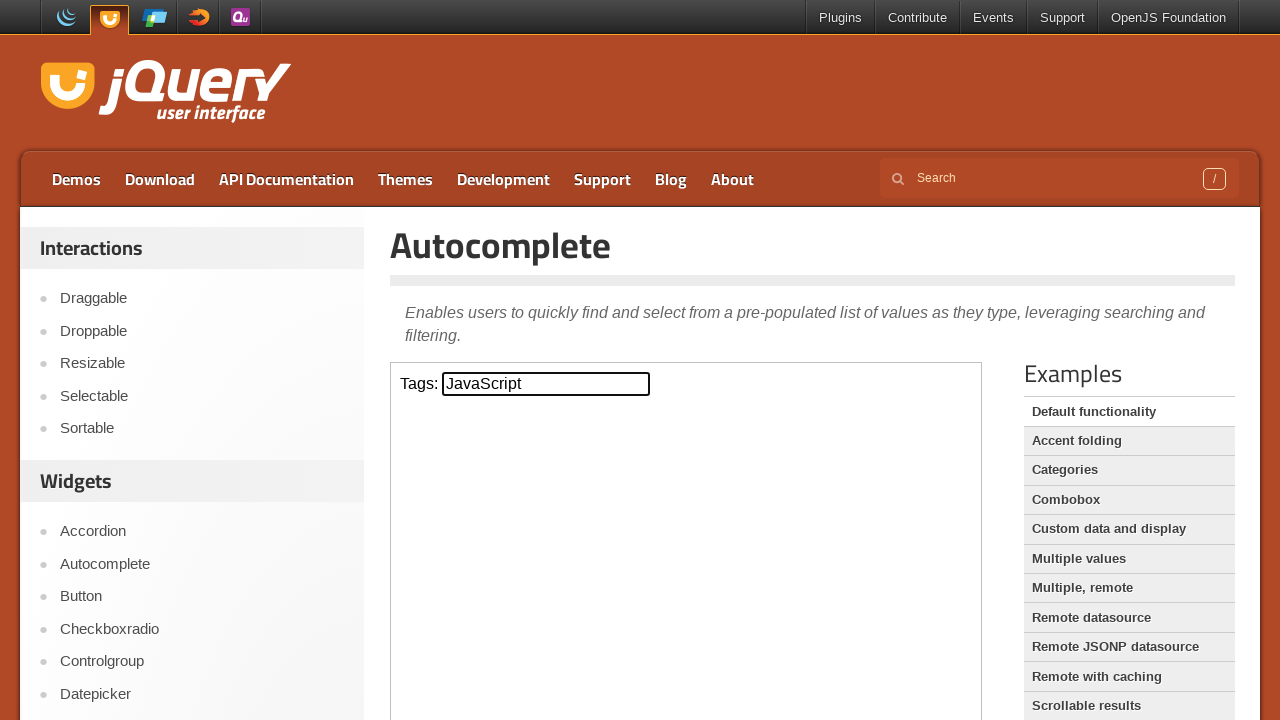

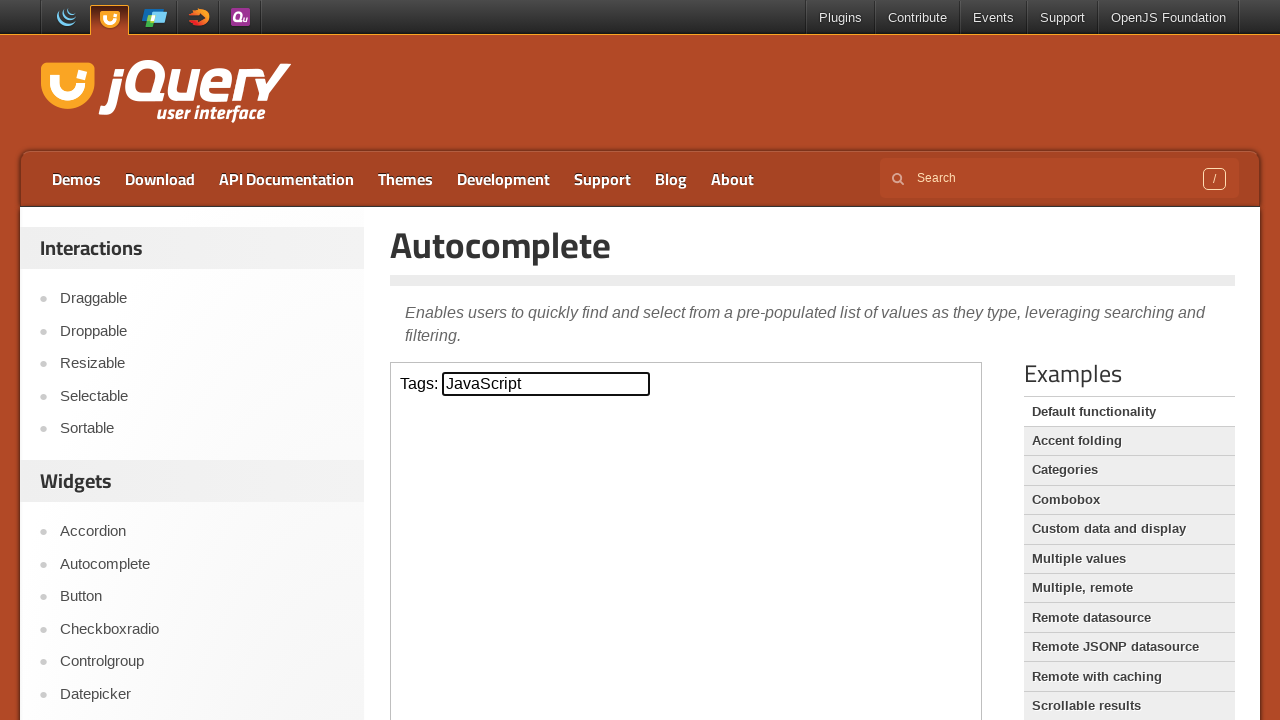